Tests navigation through the University of Aveiro website by clicking on the Electronics, Telecommunications and Informatics department link, then navigating through sub-sections and interacting with page elements.

Starting URL: https://www.ua.pt/pt/departamentos-escolas

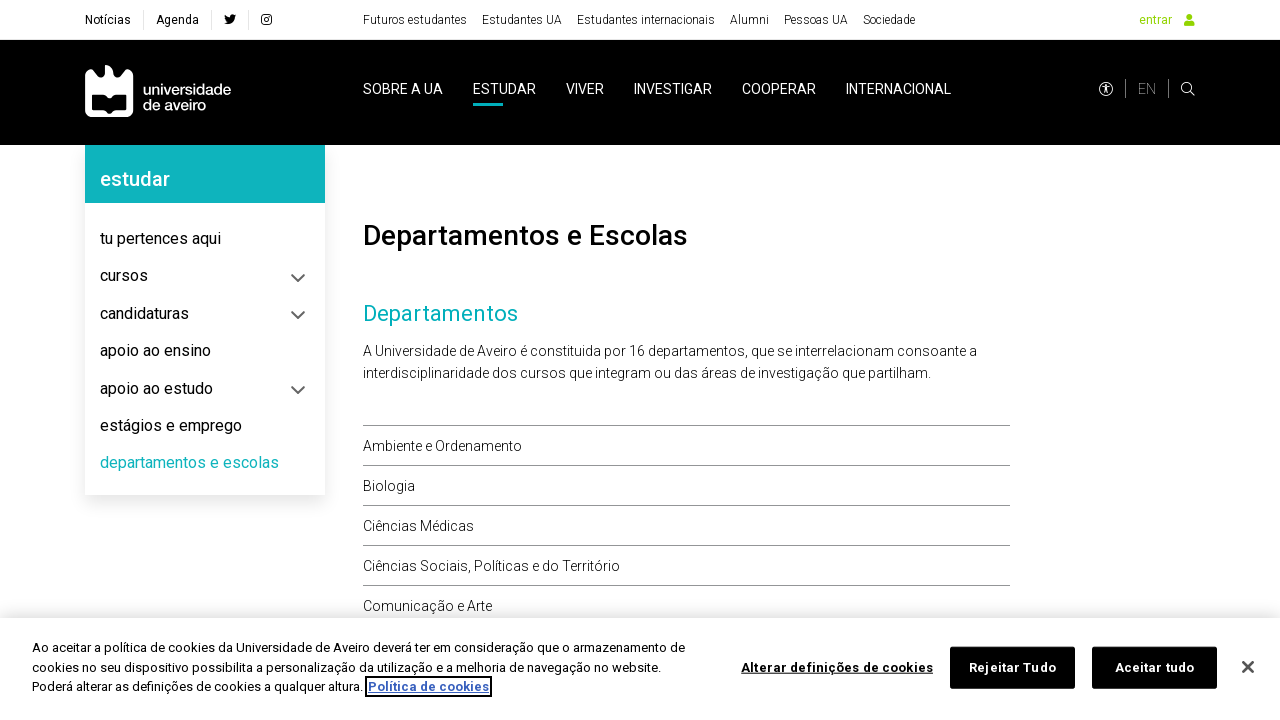

Set viewport size to 1550x830
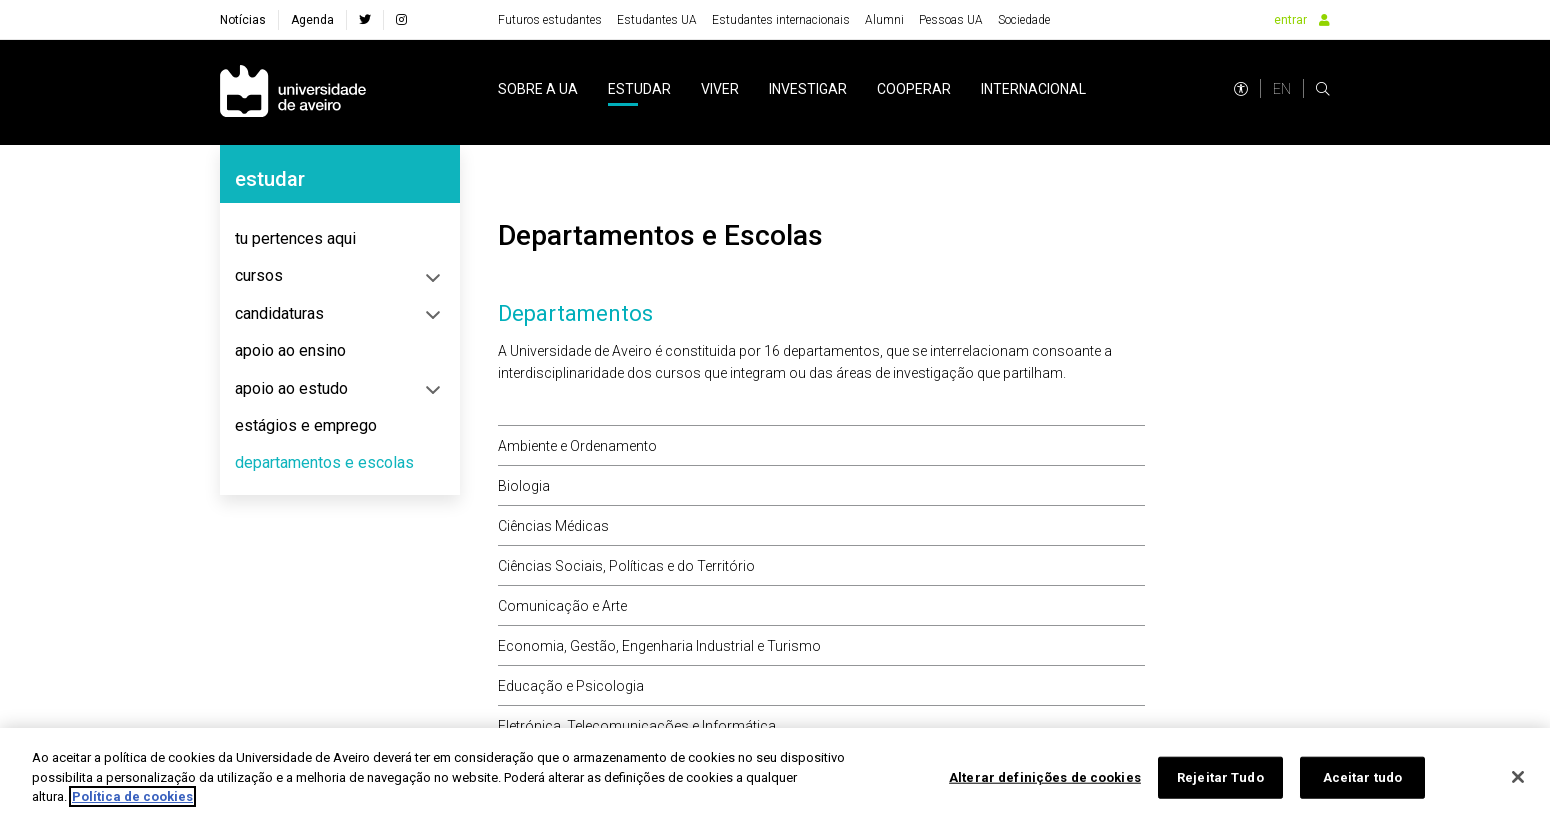

Clicked on 'Eletrónica, Telecomunicações e Informática' department link at (636, 726) on text=Eletrónica, Telecomunicações e Informática
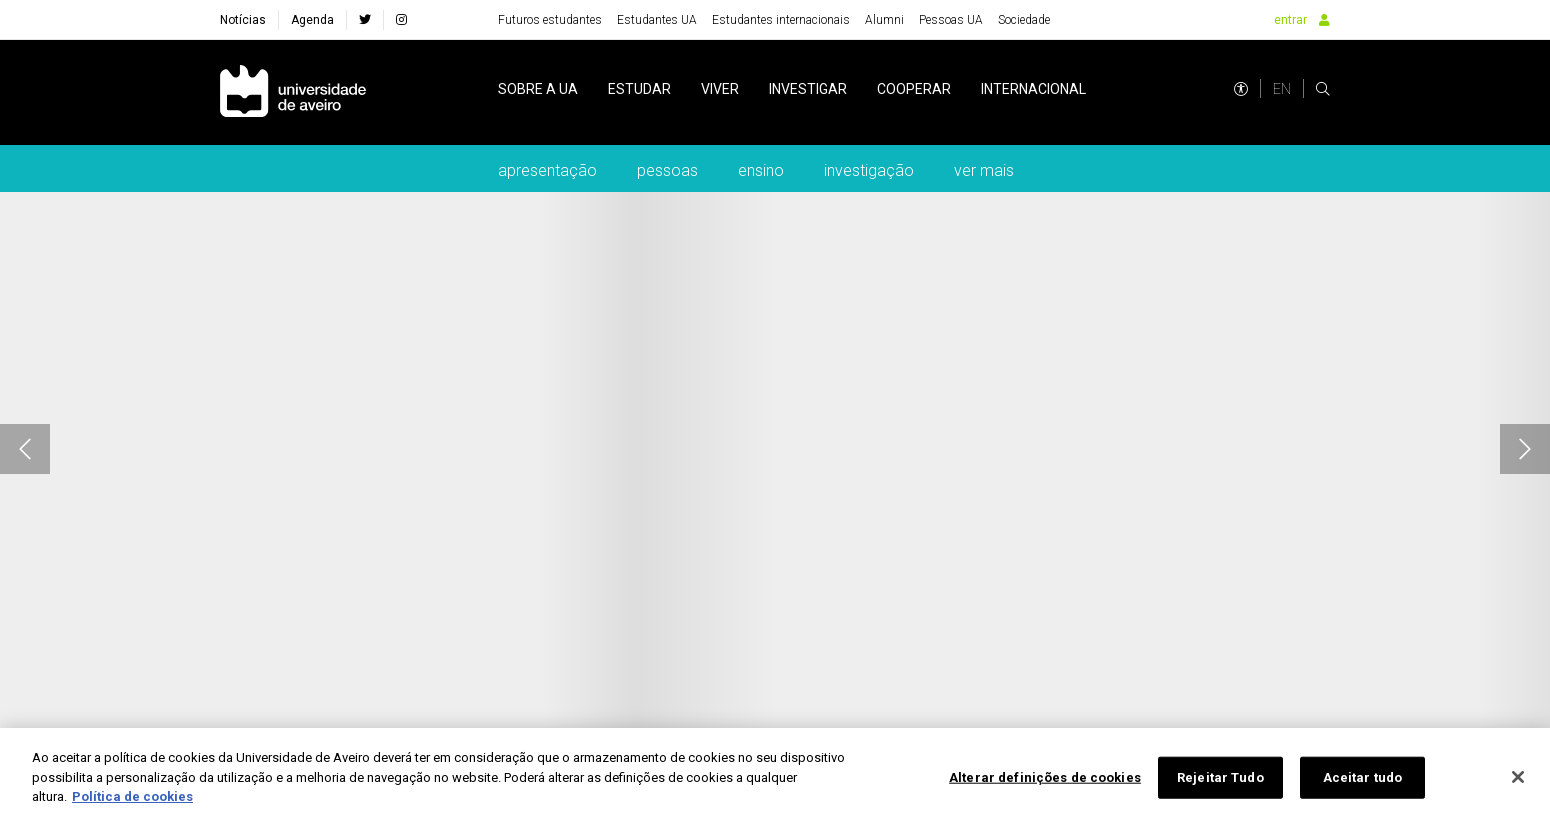

Scrolled to top of page
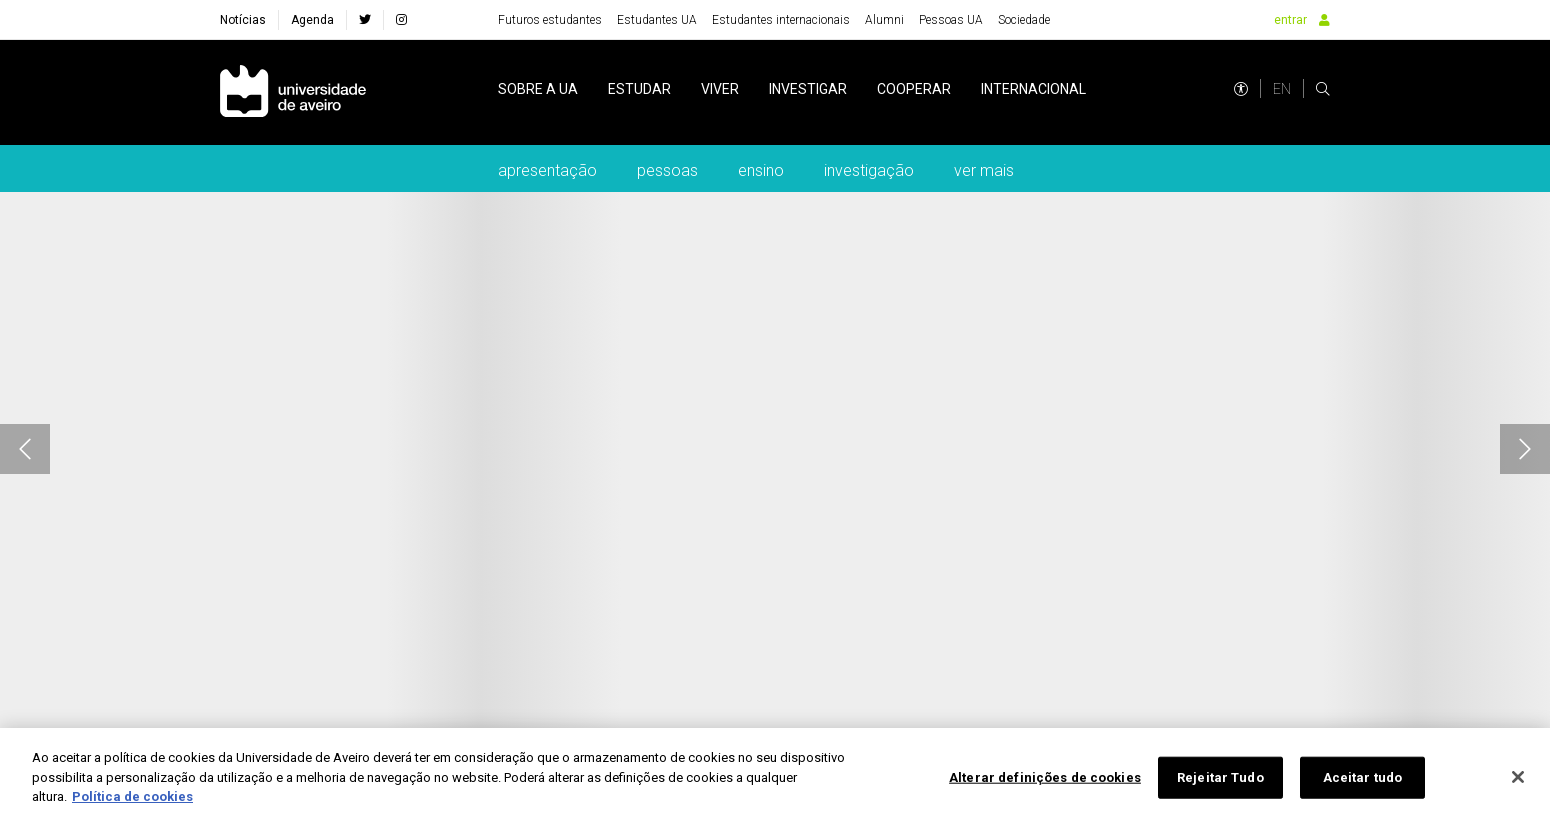

Clicked on sub-department or course link in section at (388, 416) on xpath=//div[@id='root']/div/div/section[2]/div[2]/div/div[13]/div/a/div/p
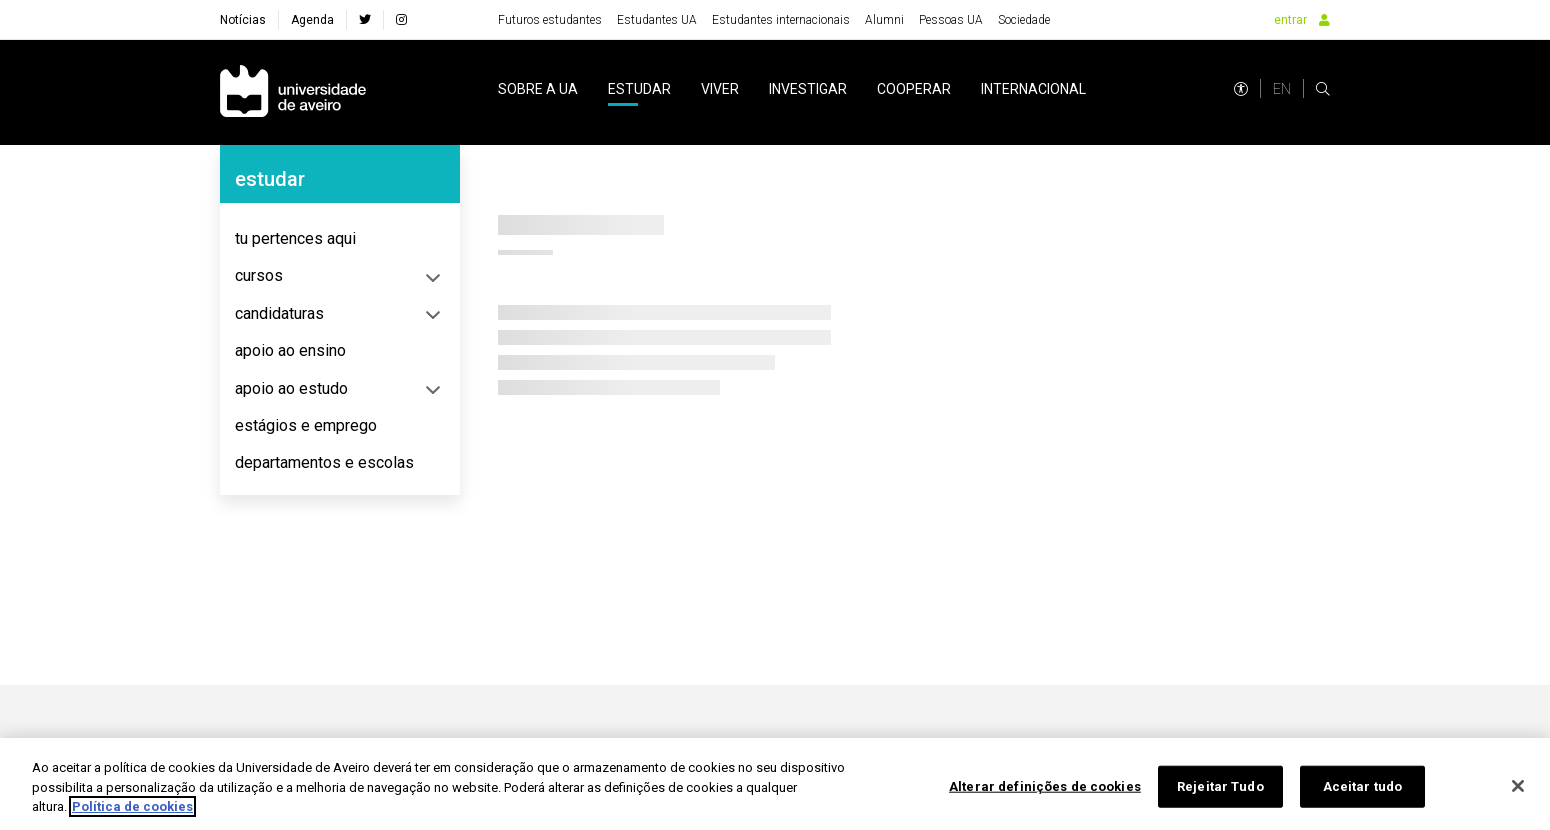

Clicked on button in the section at (1206, 604) on xpath=//div[@id='root']/div/div/section/div/div[2]/div[2]/div[2]/button
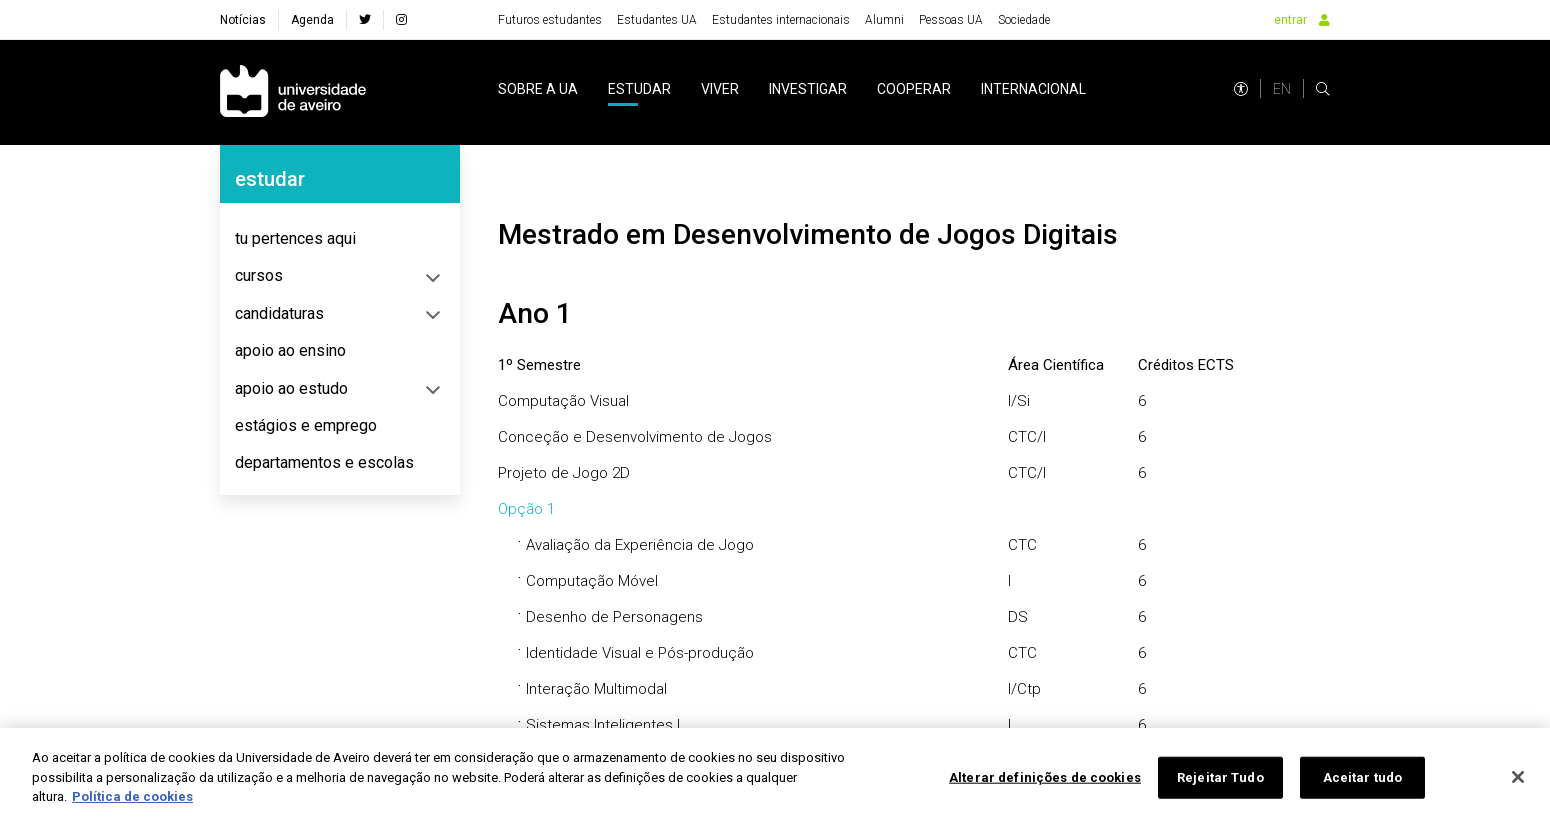

Scrolled to top of page
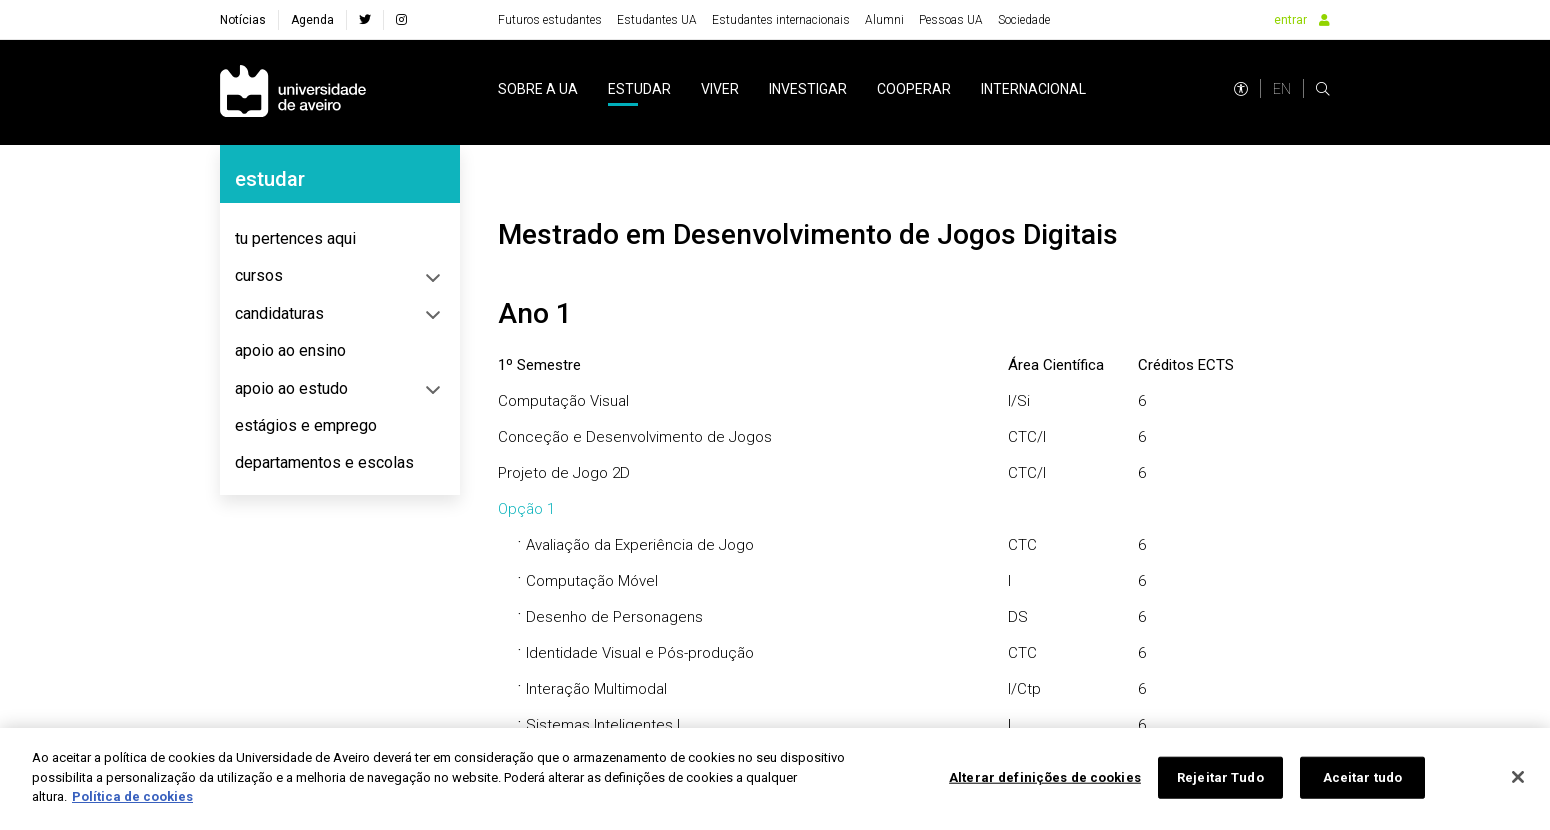

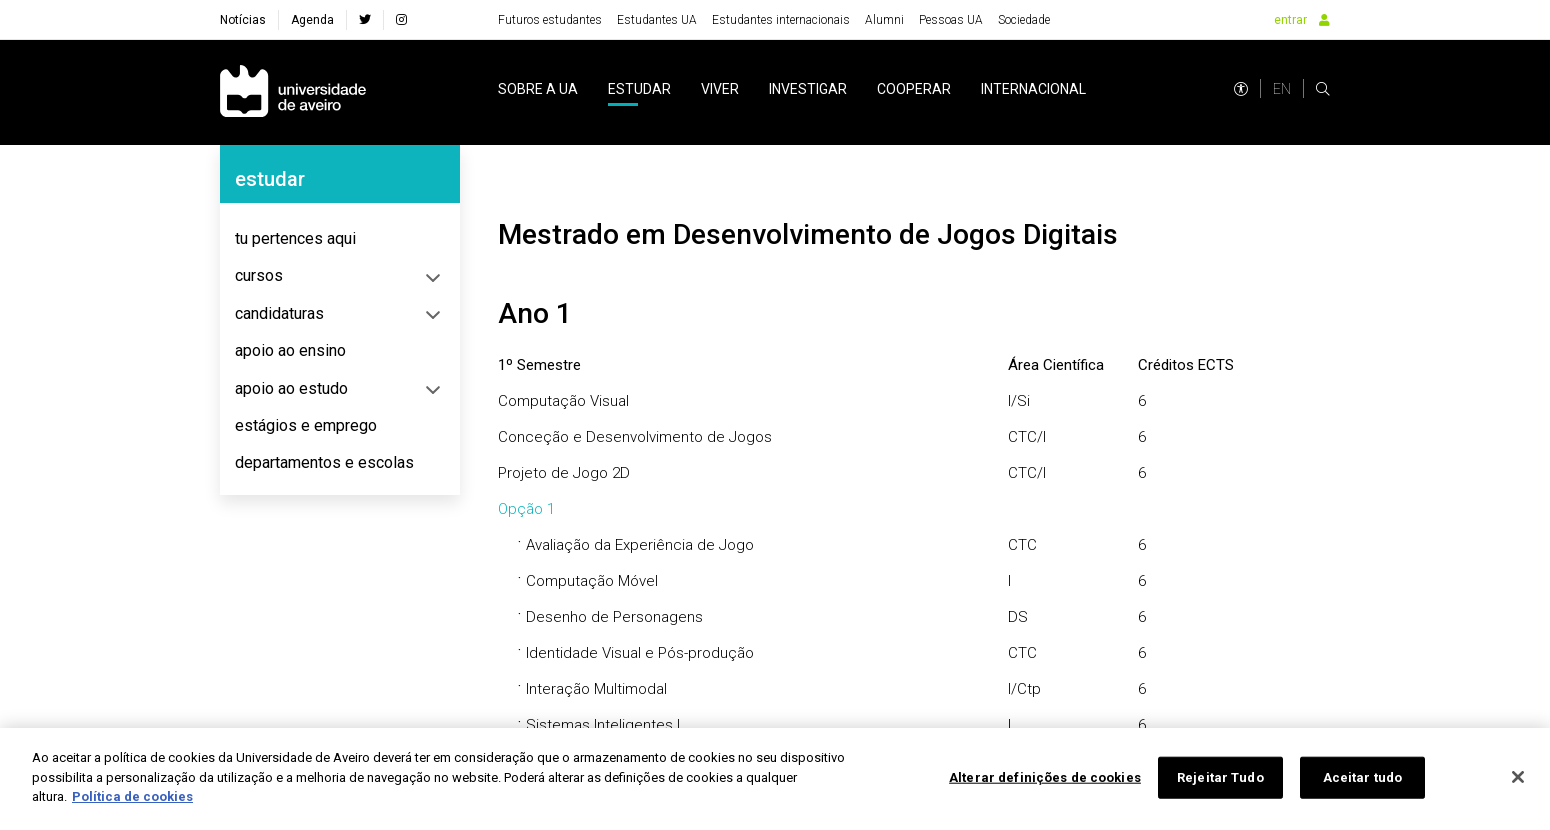